Tests the SpiceJet booking page by verifying the "Armed Forces" checkbox is initially unselected, clicking on it, and verifying that a specific set of elements has exactly 6 items.

Starting URL: https://www.spicejet.com/

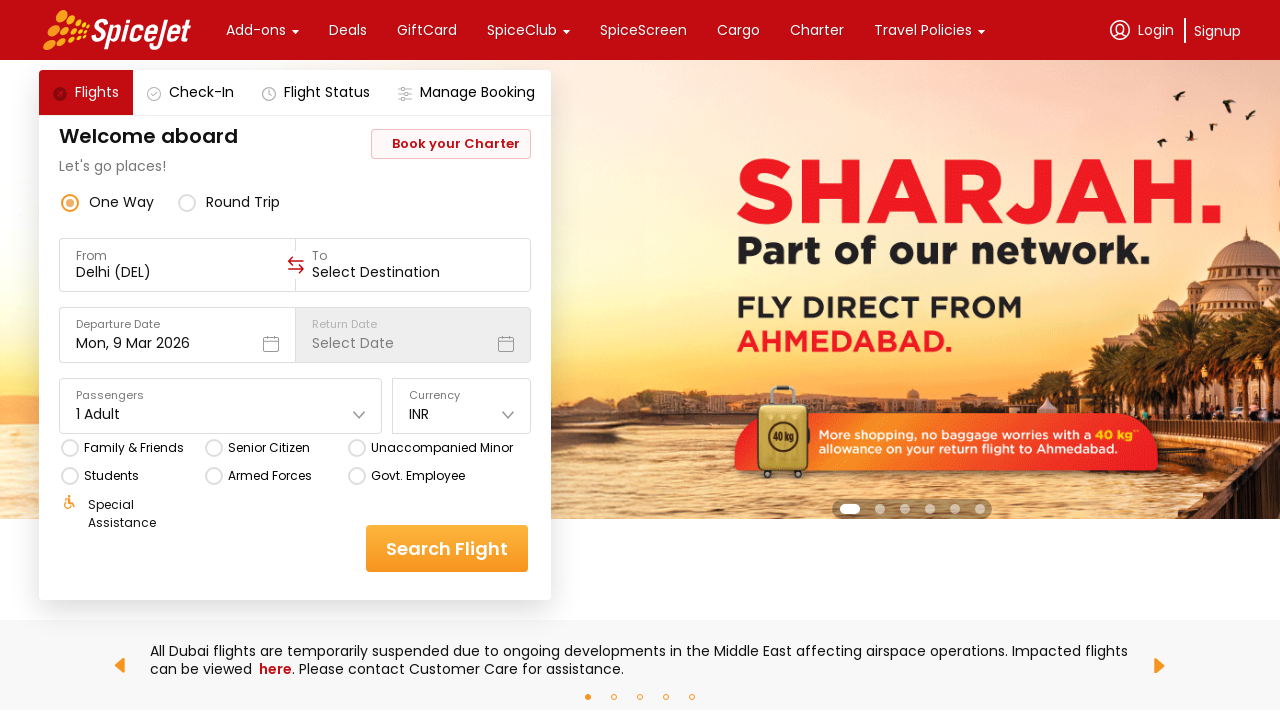

Waited for page to load with networkidle state
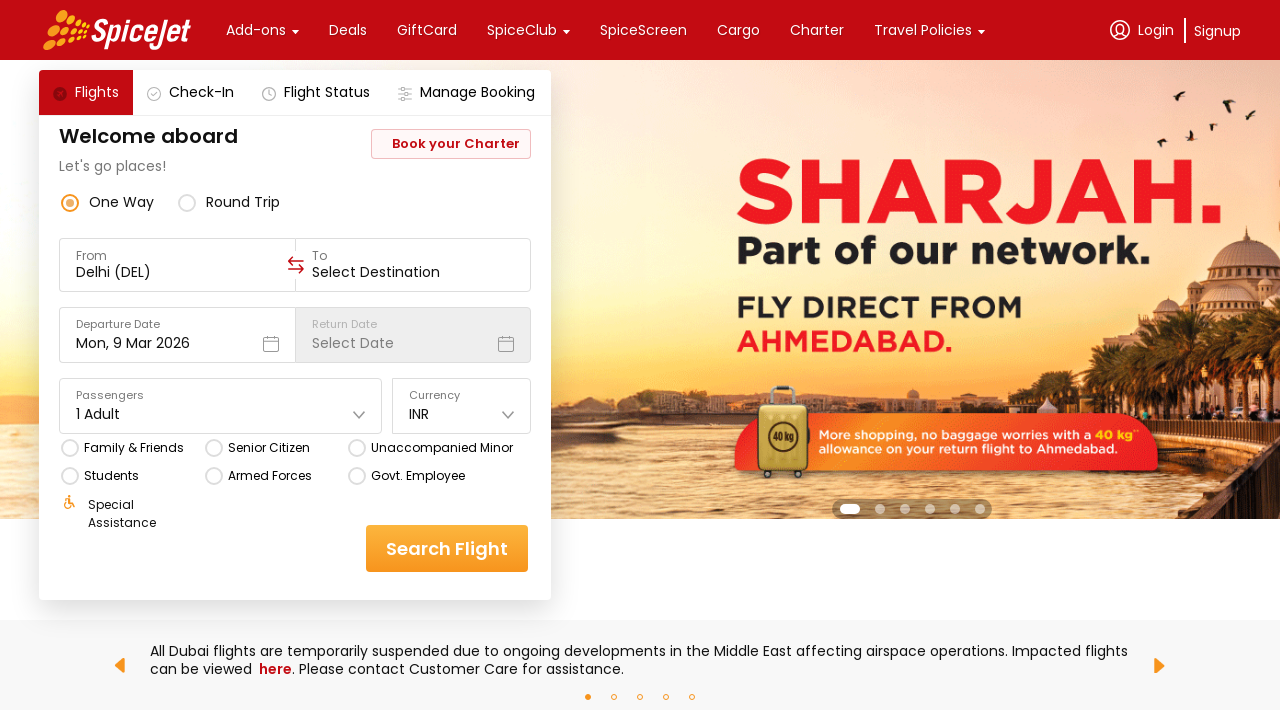

Located Armed Forces element
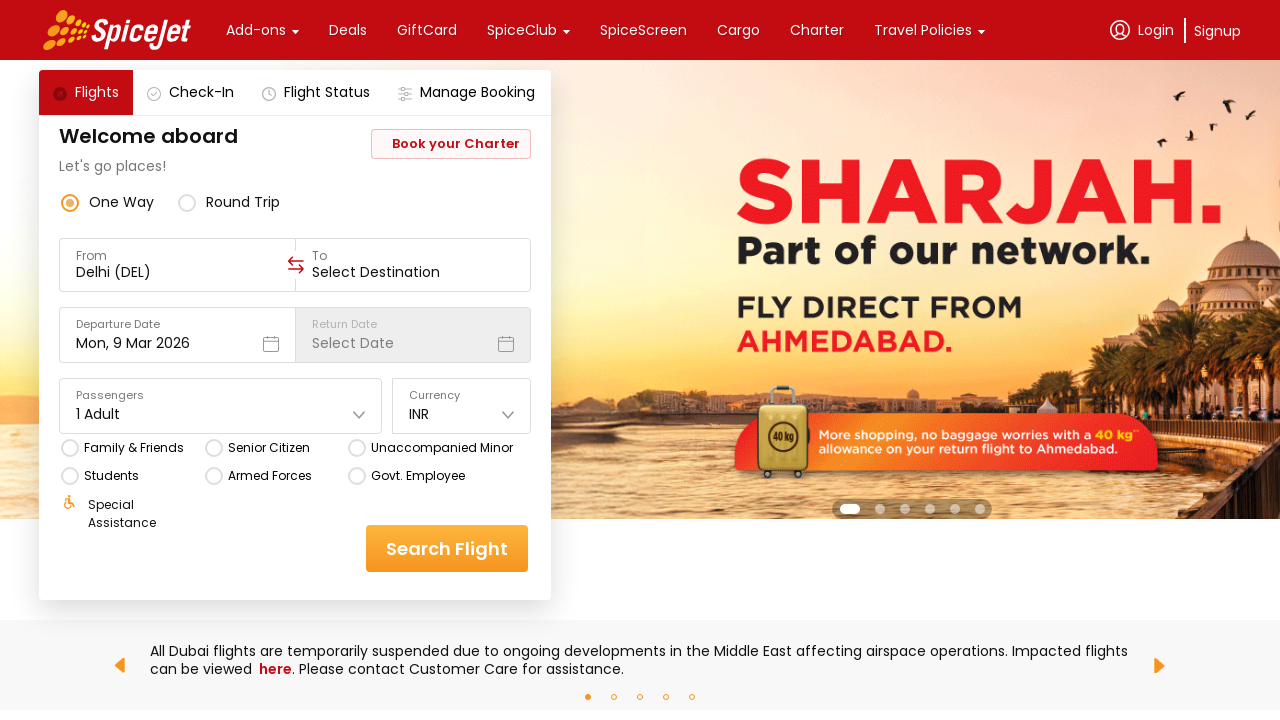

Armed Forces element is visible
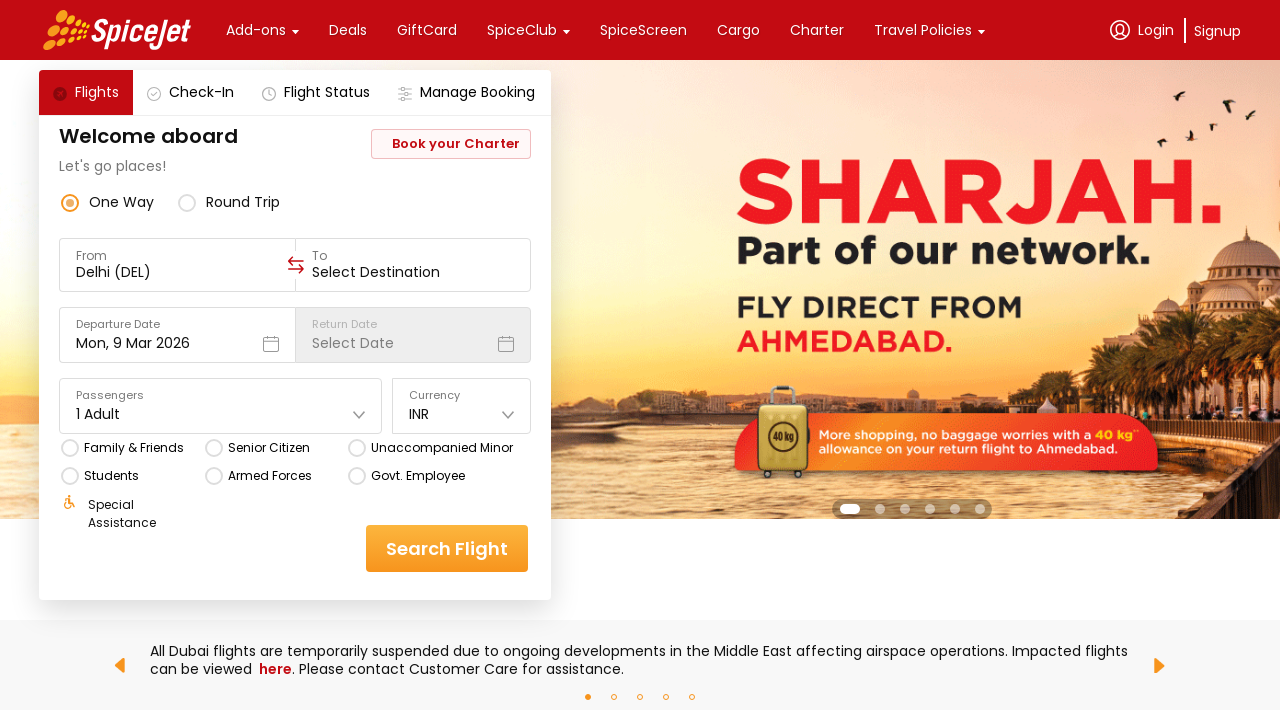

Clicked on Armed Forces checkbox at (270, 476) on xpath=//div[text()='Armed Forces']
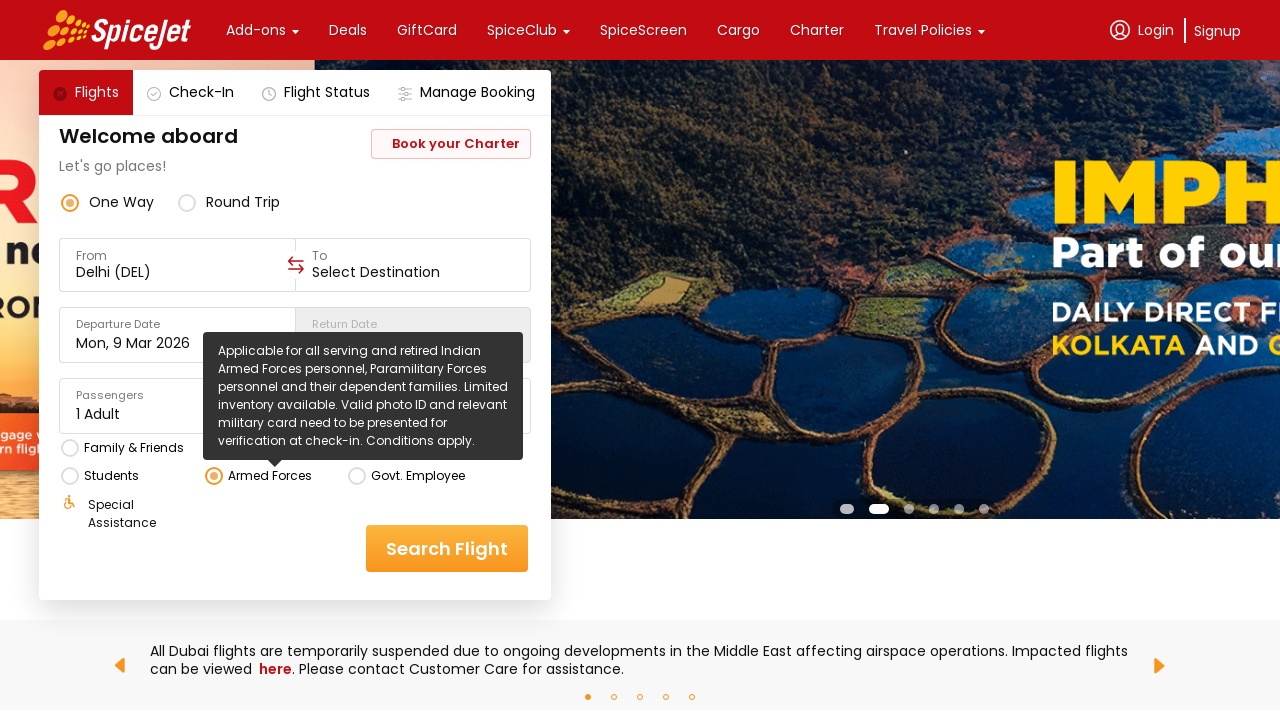

Waited 2 seconds for UI to update
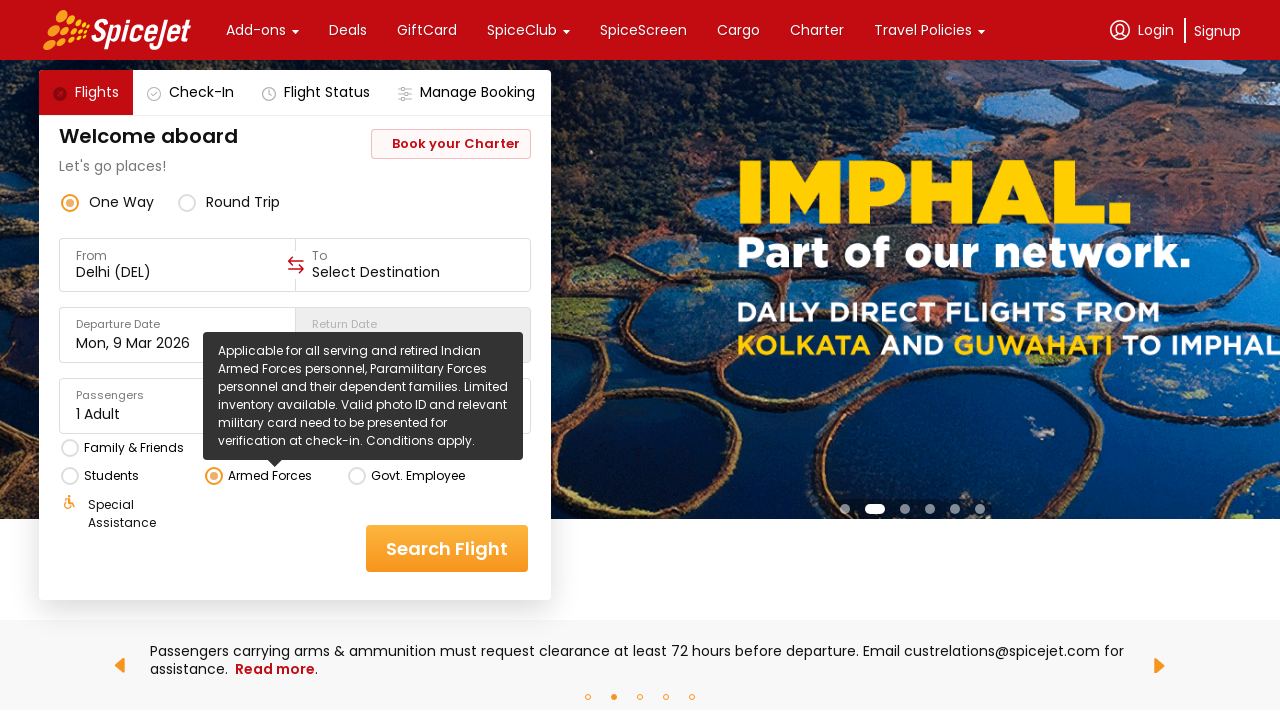

Located specific elements with CSS class identifiers
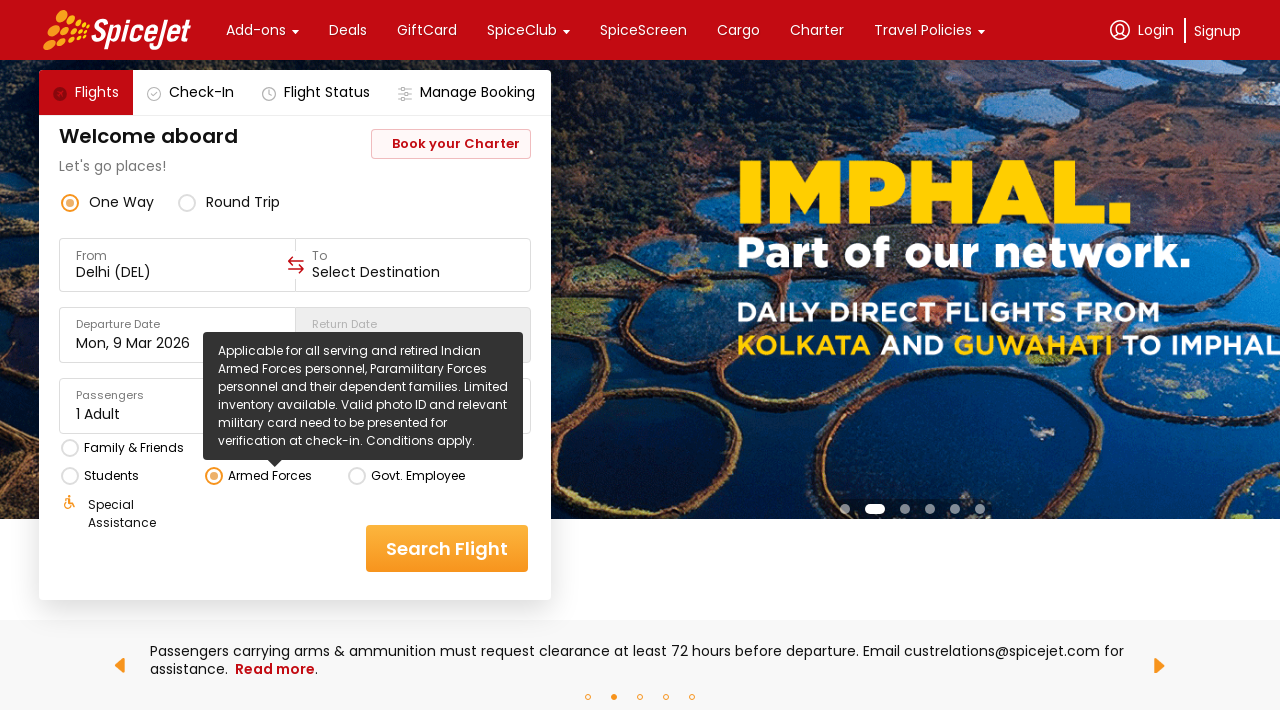

Counted elements: 6 found
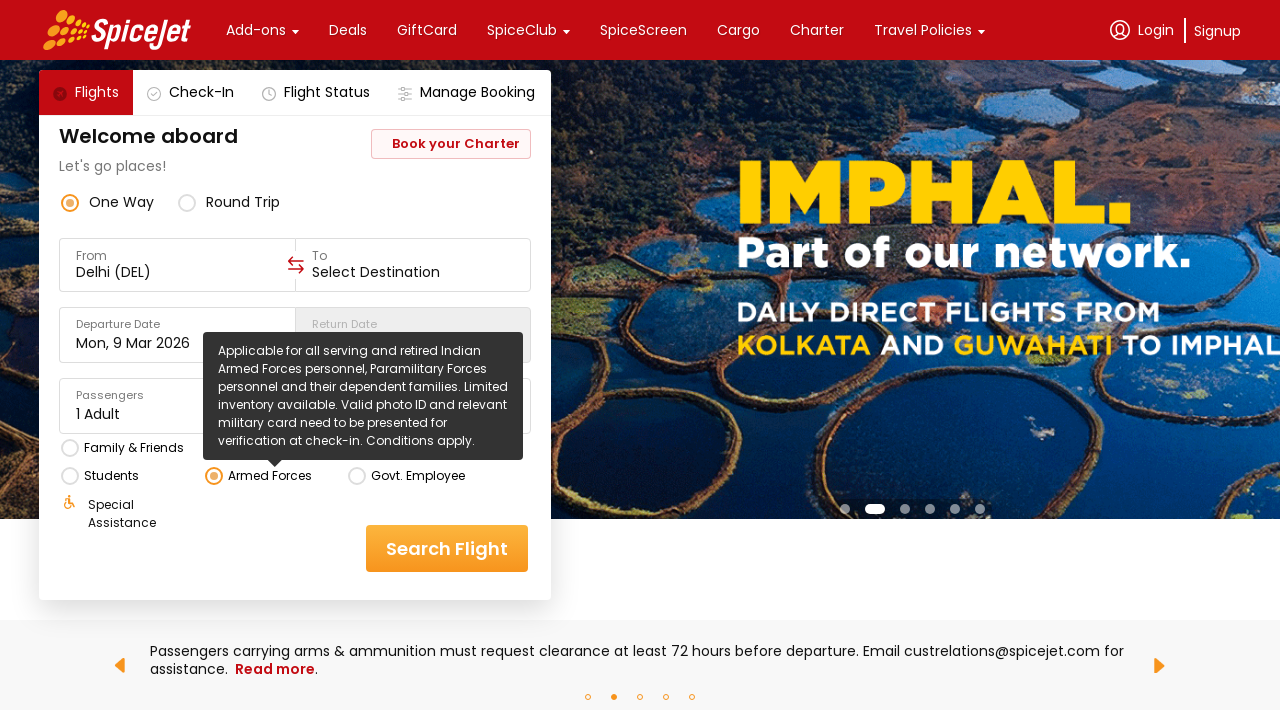

Assertion passed: exactly 6 elements found as expected
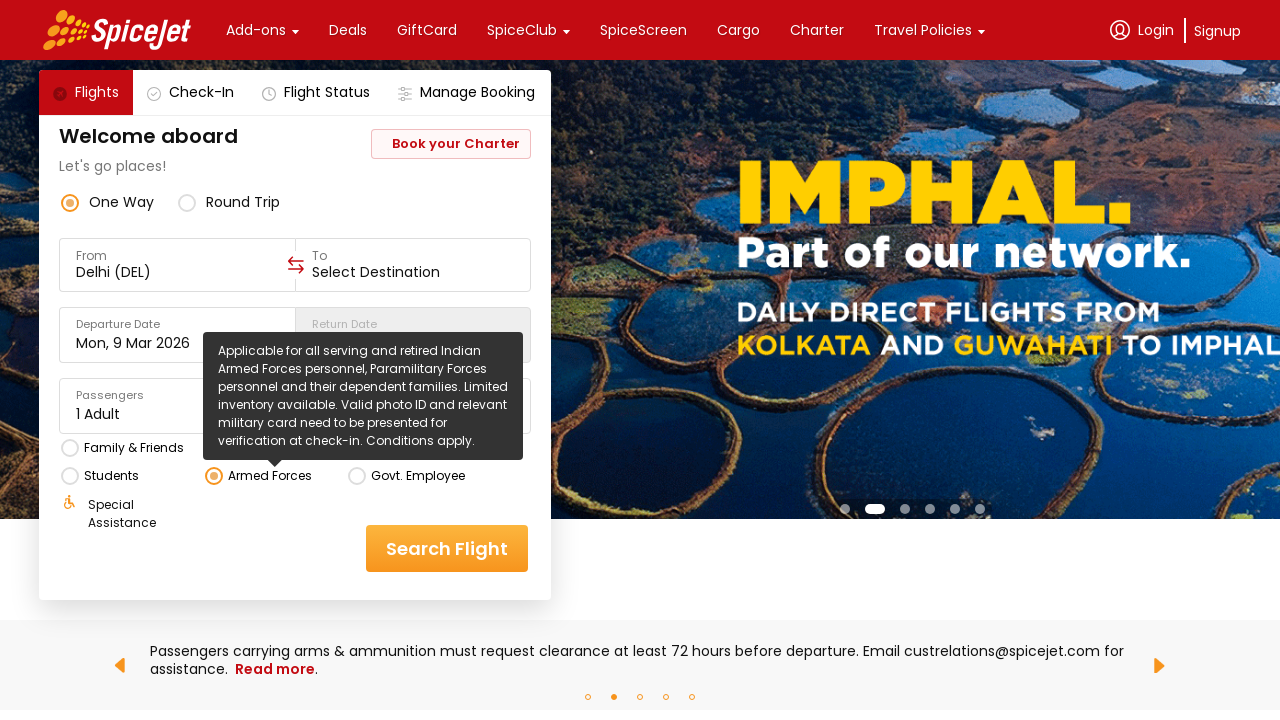

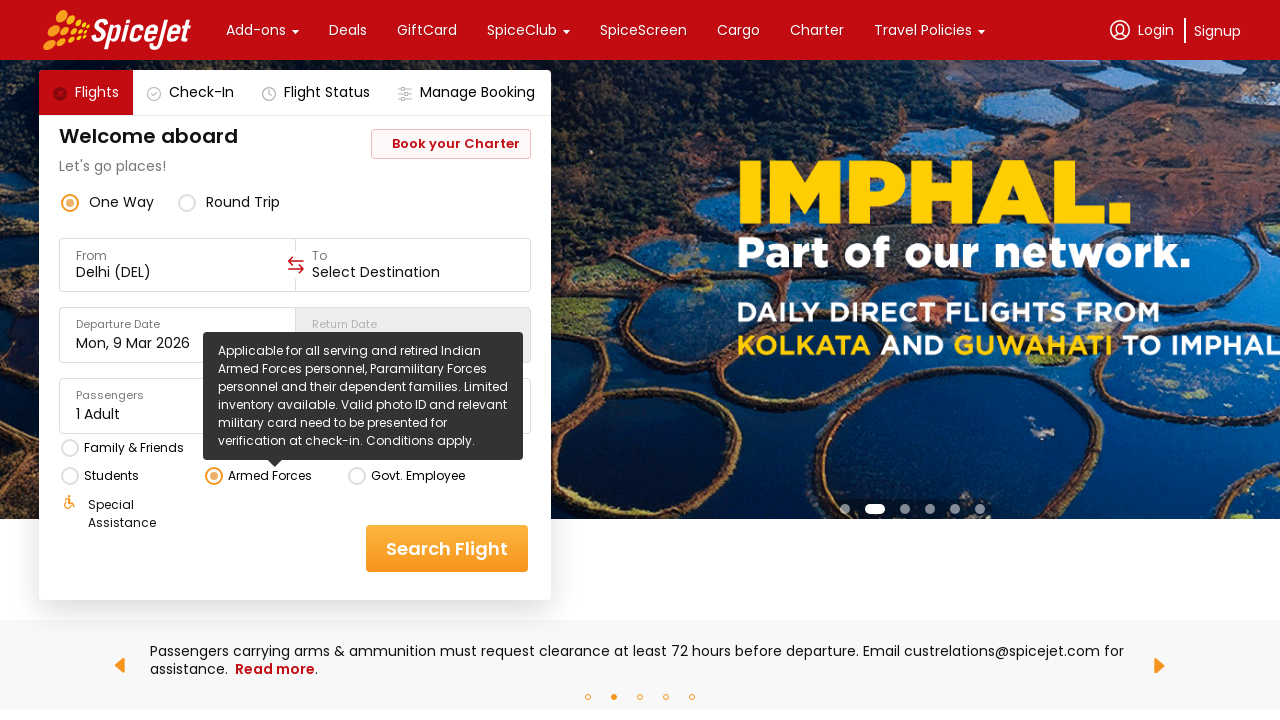